Tests various locator strategies (id, class, text, CSS, XPath) on a registration page by checking element states and filling form fields including email, telephone, password, and search box.

Starting URL: https://naveenautomationlabs.com/opencart/index.php?route=account/register

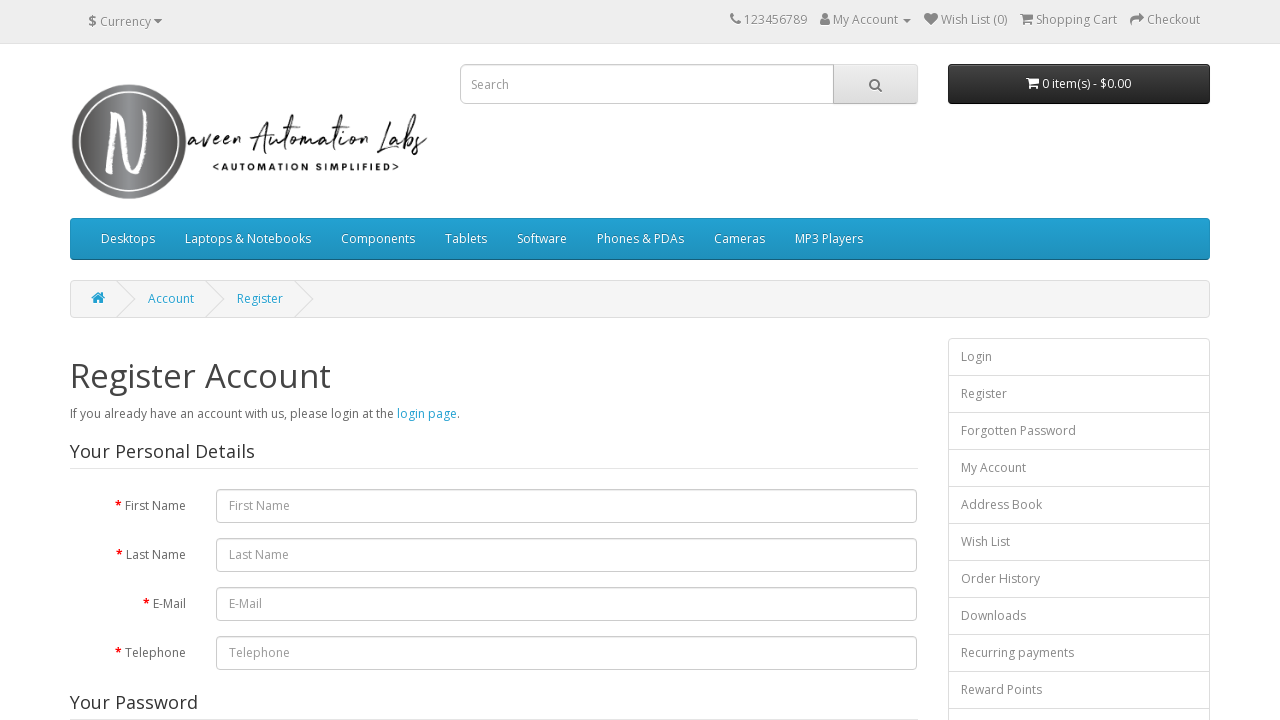

Checked if logo element is enabled using class selector
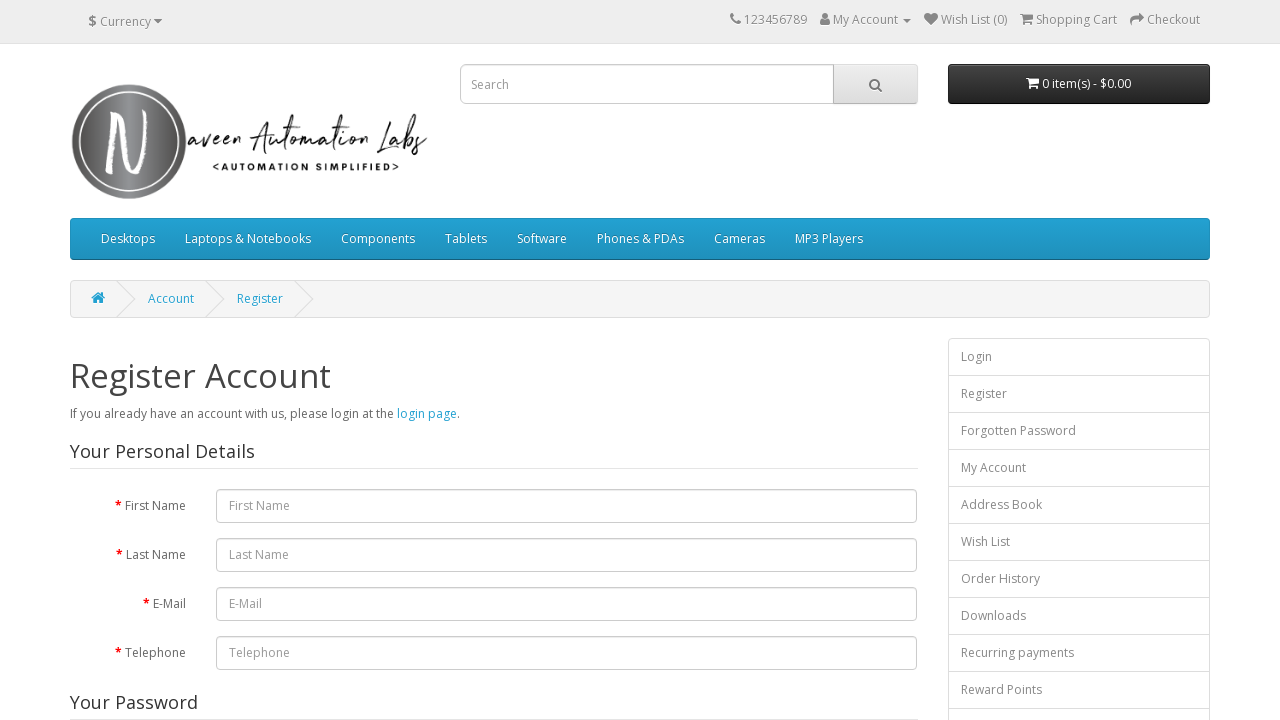

Checked if 'Register Account' header text is enabled
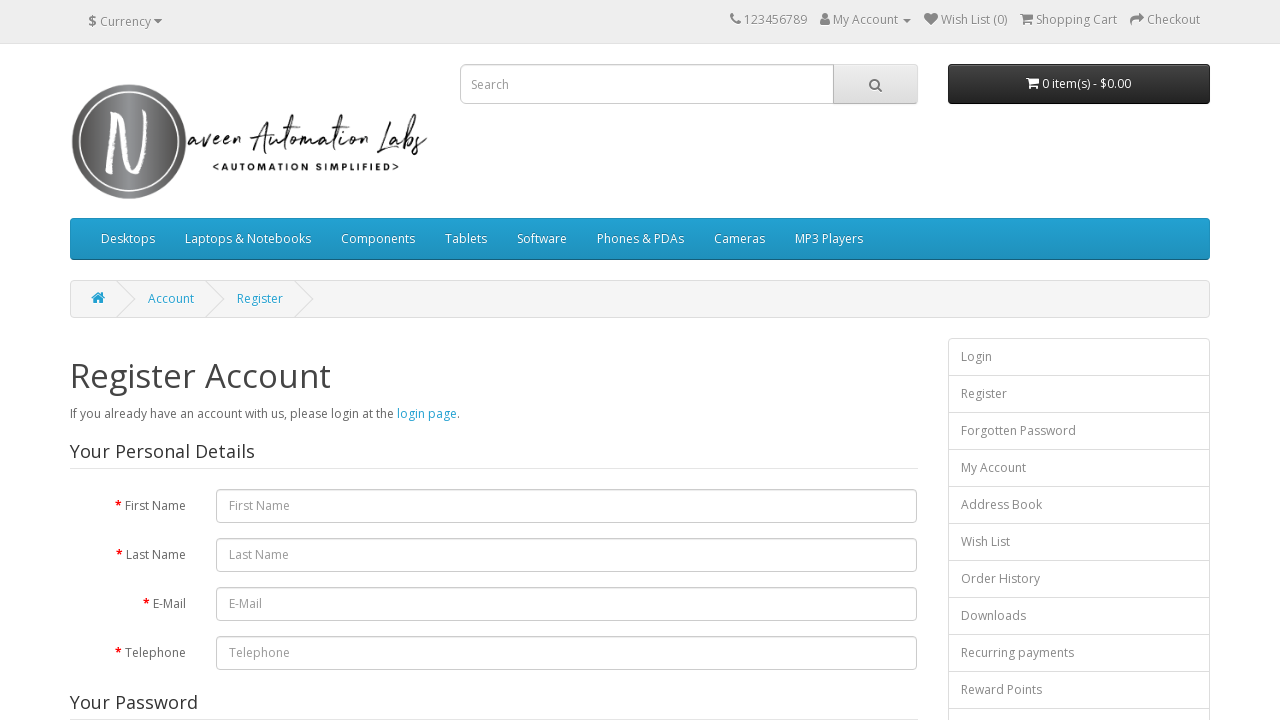

Checked if 'Continue' button is enabled
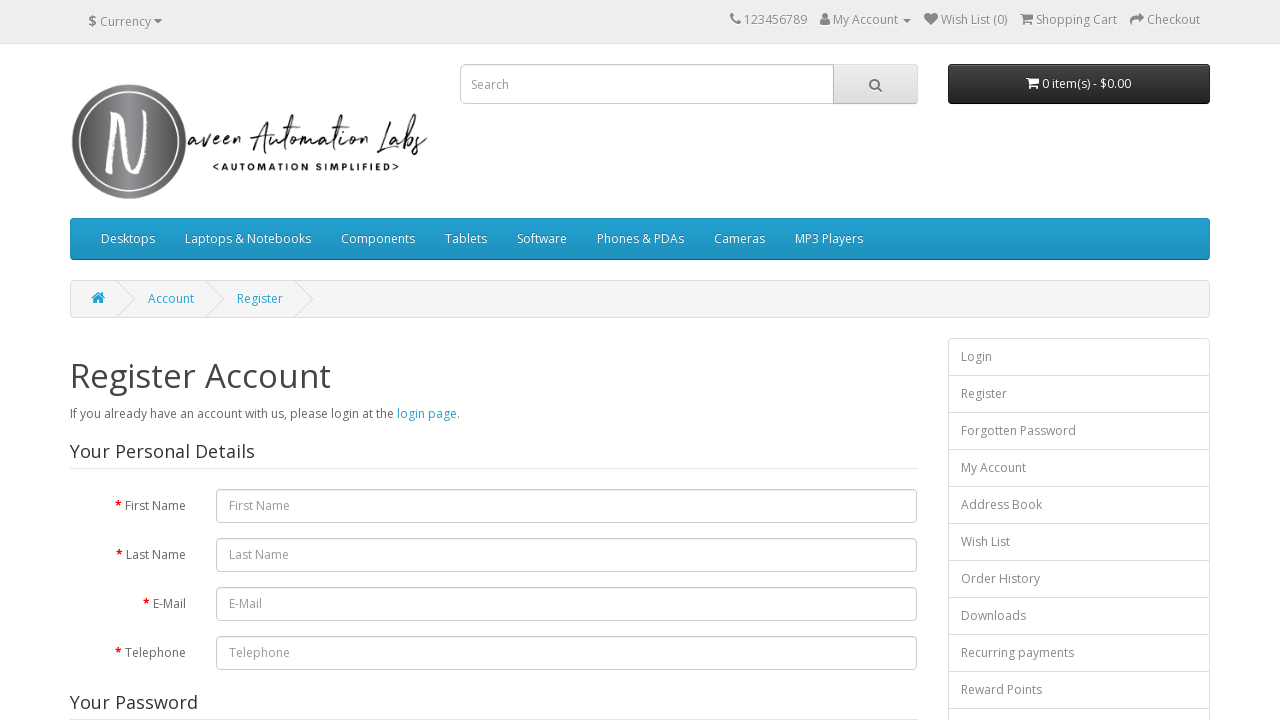

Checked if 'Forgotten Password' link is enabled
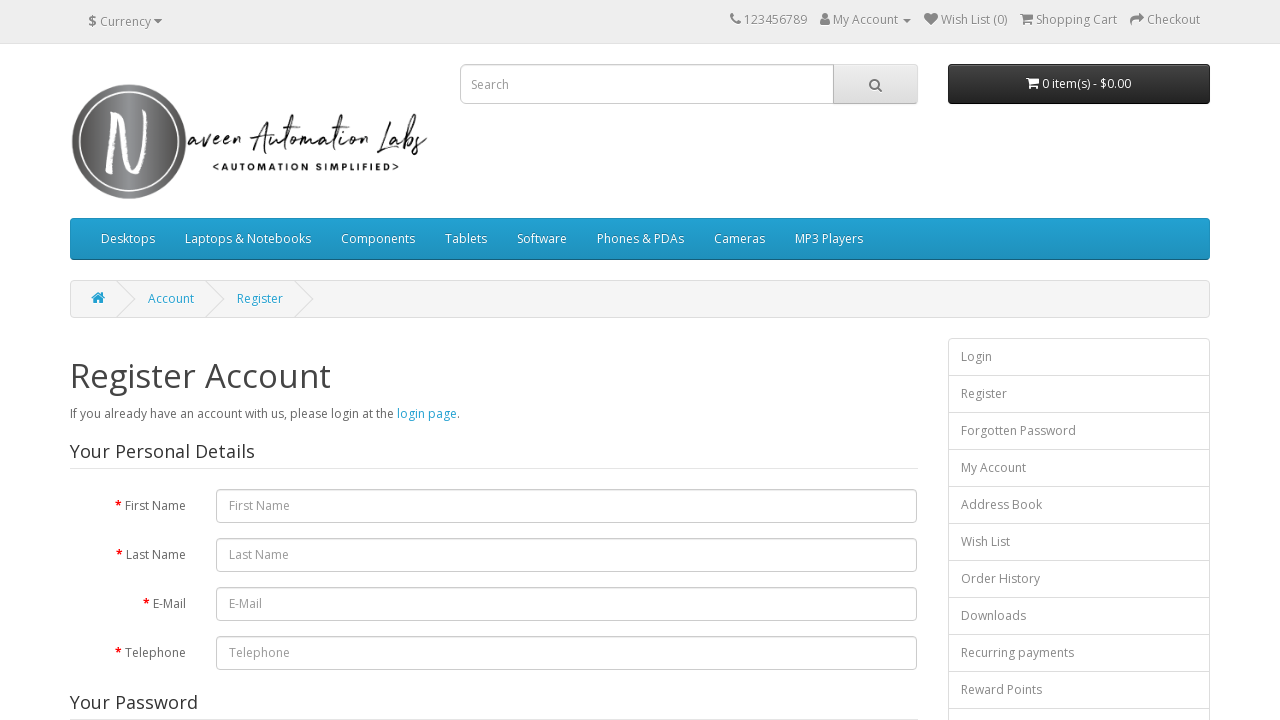

Filled email field with 'testuser2024@example.com' using CSS selector on input#input-email
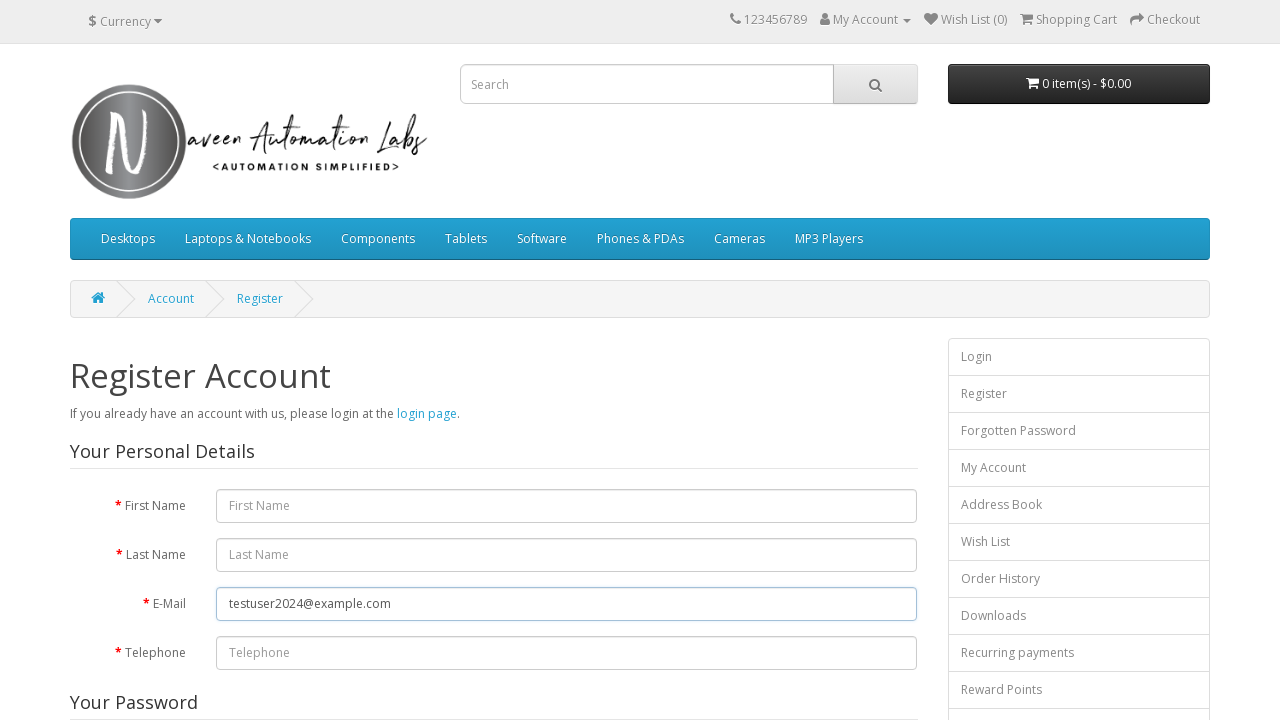

Filled telephone field with '5551234567' using CSS attribute selector on input[name="telephone"]
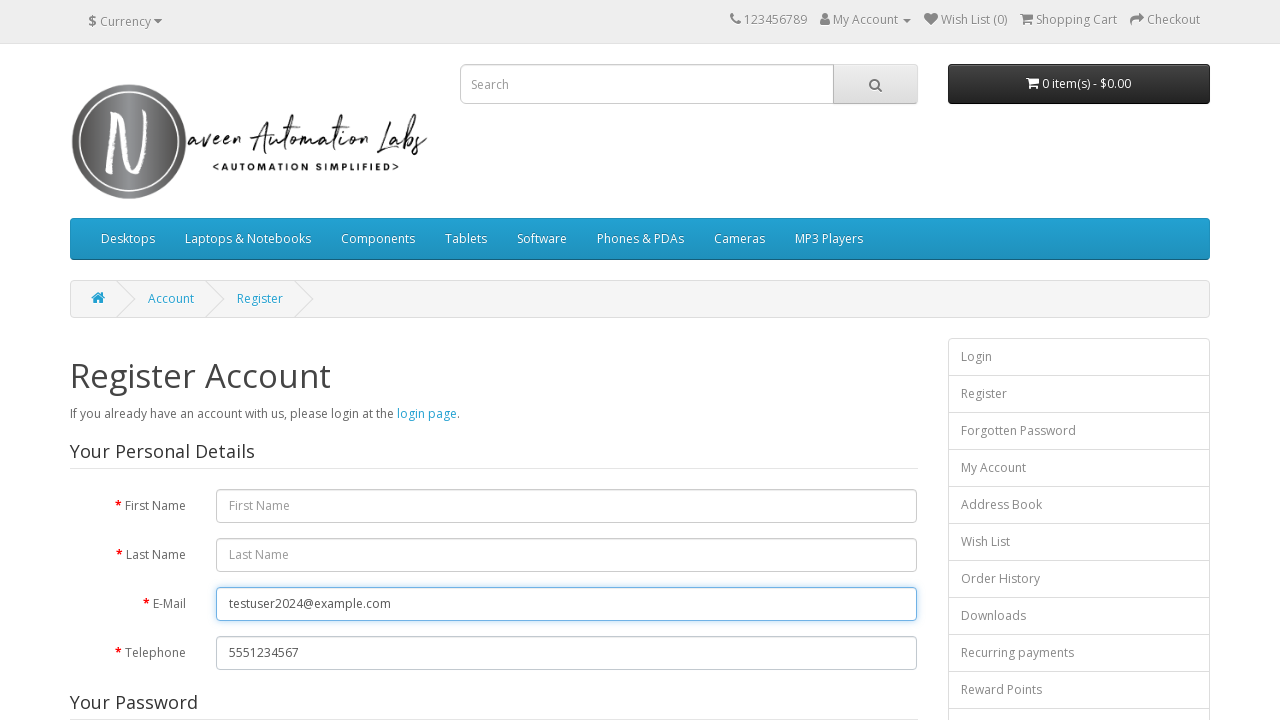

Clicked privacy policy checkbox at (825, 424) on input[type="checkbox"]
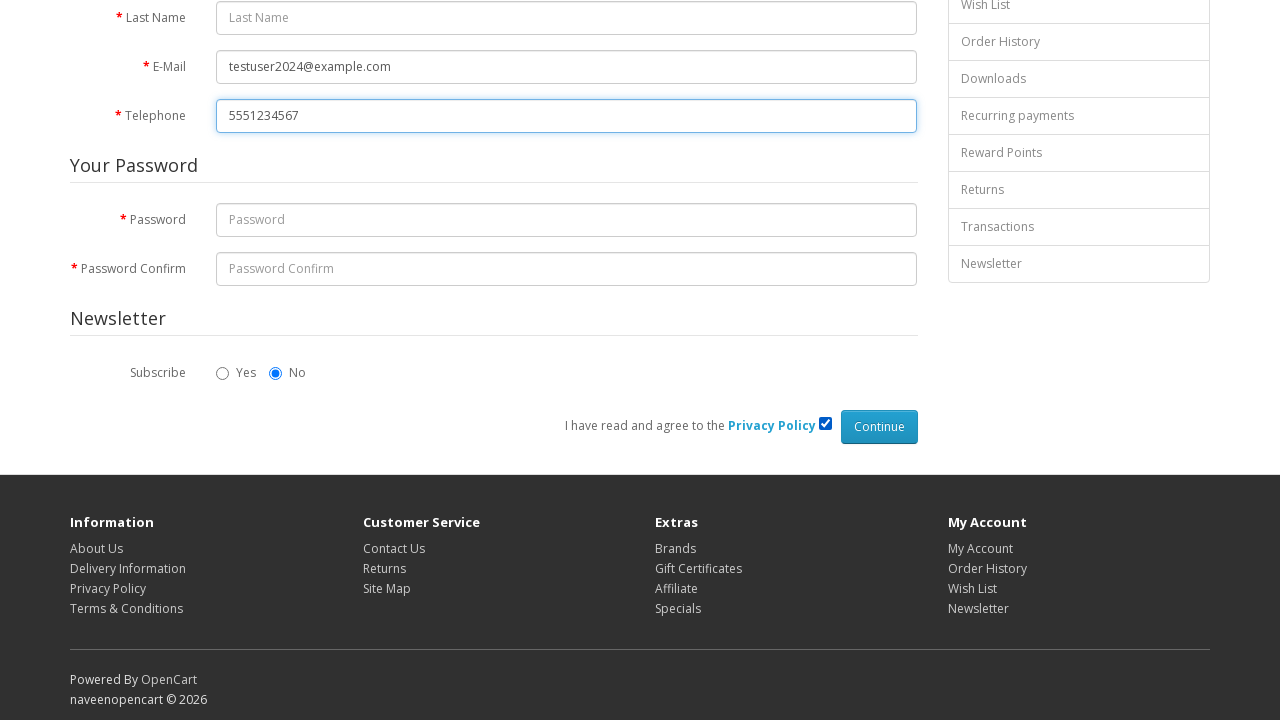

Filled password field with 'SecurePass456!' using XPath on //input[@id="input-password"]
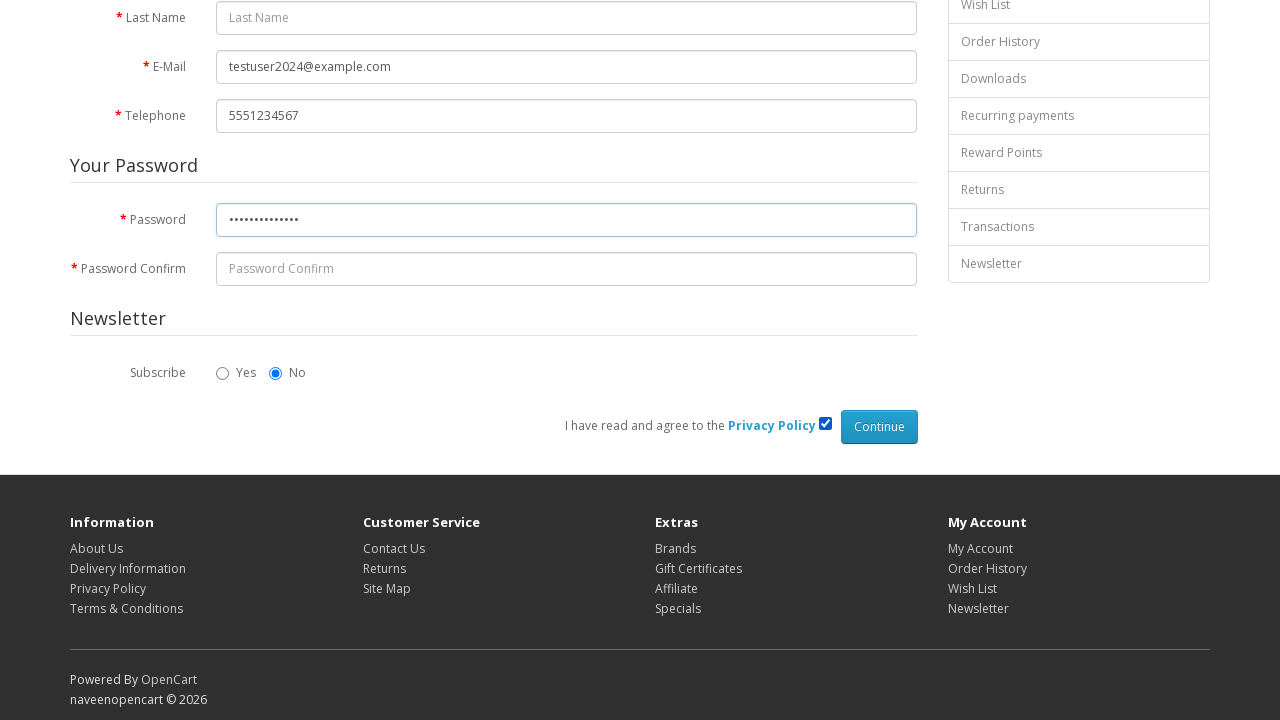

Filled search field with 'macbook' using XPath on //input[@name="search" and @type="text"]
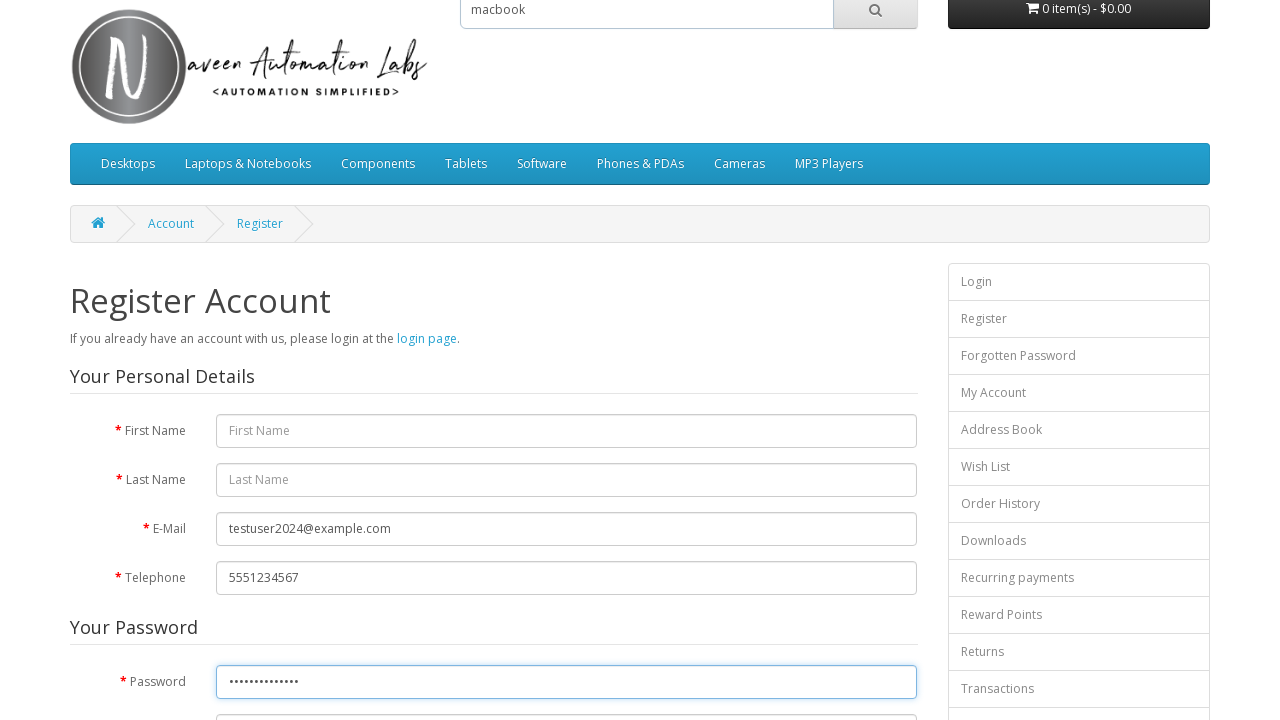

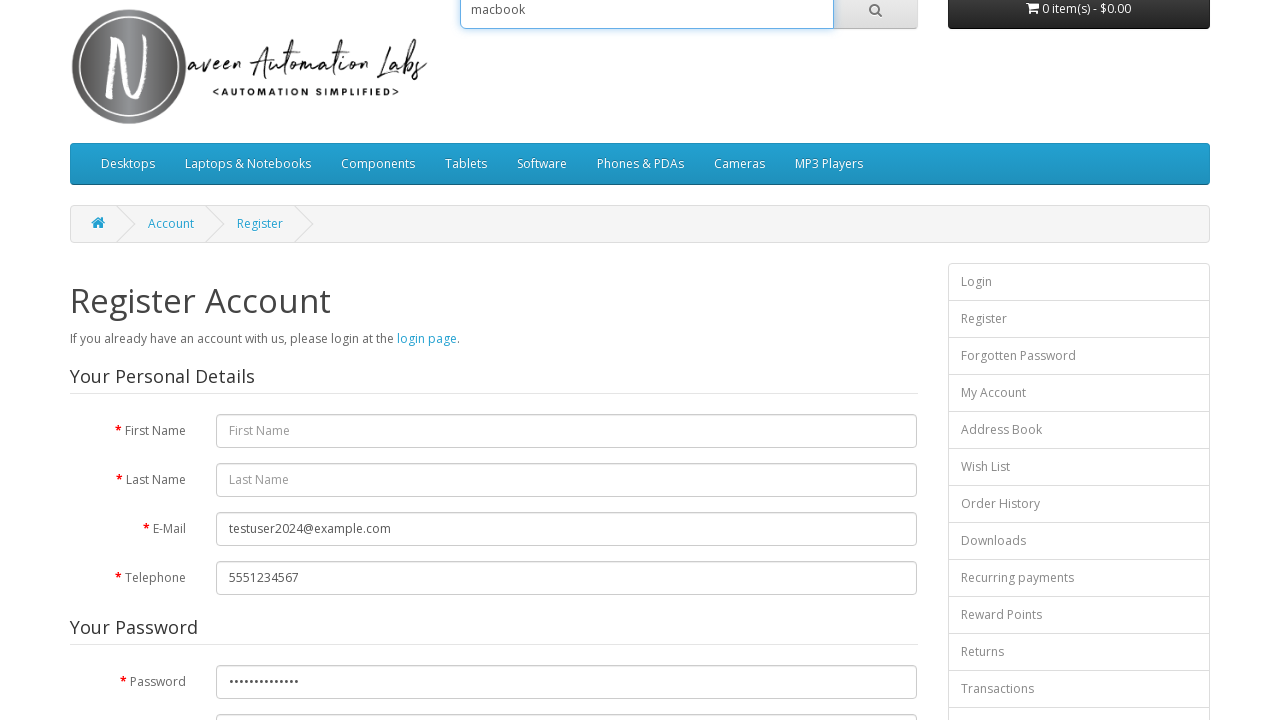